Tests that form submission fails validation when both name and email fields are left empty

Starting URL: https://jacobsimpsonqa.github.io/playwright-form-preview/

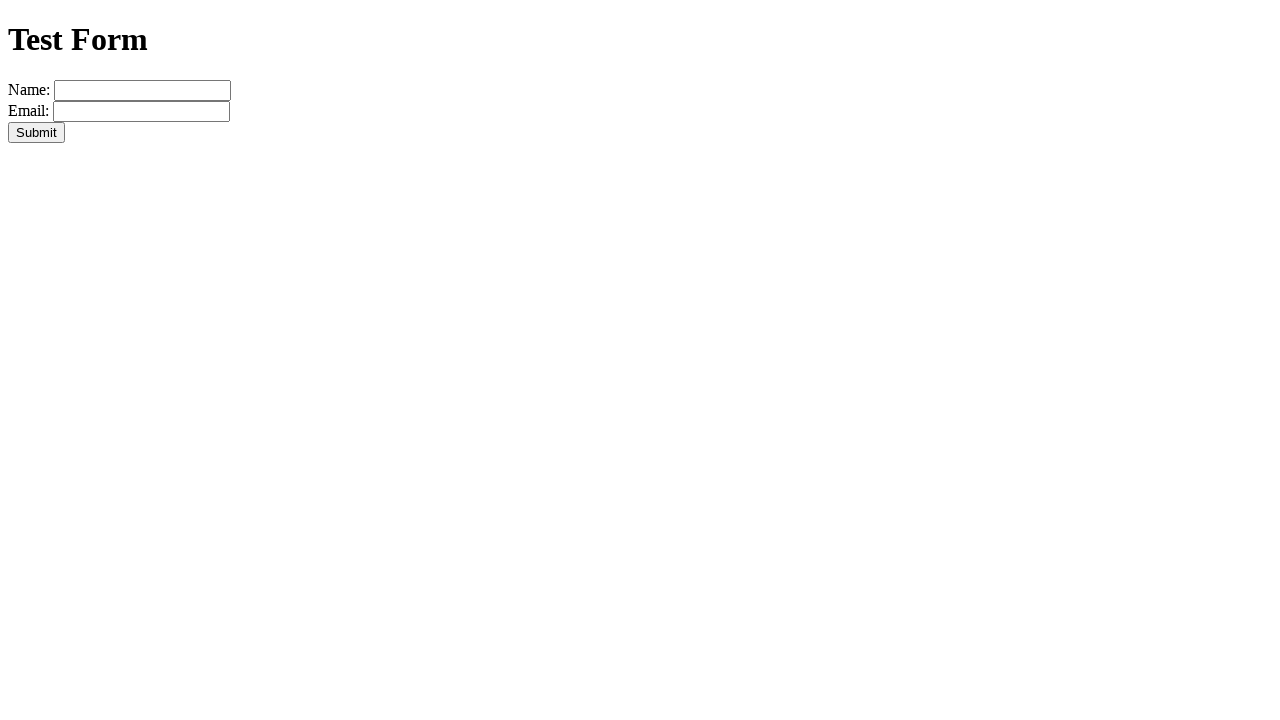

Navigated to form preview page
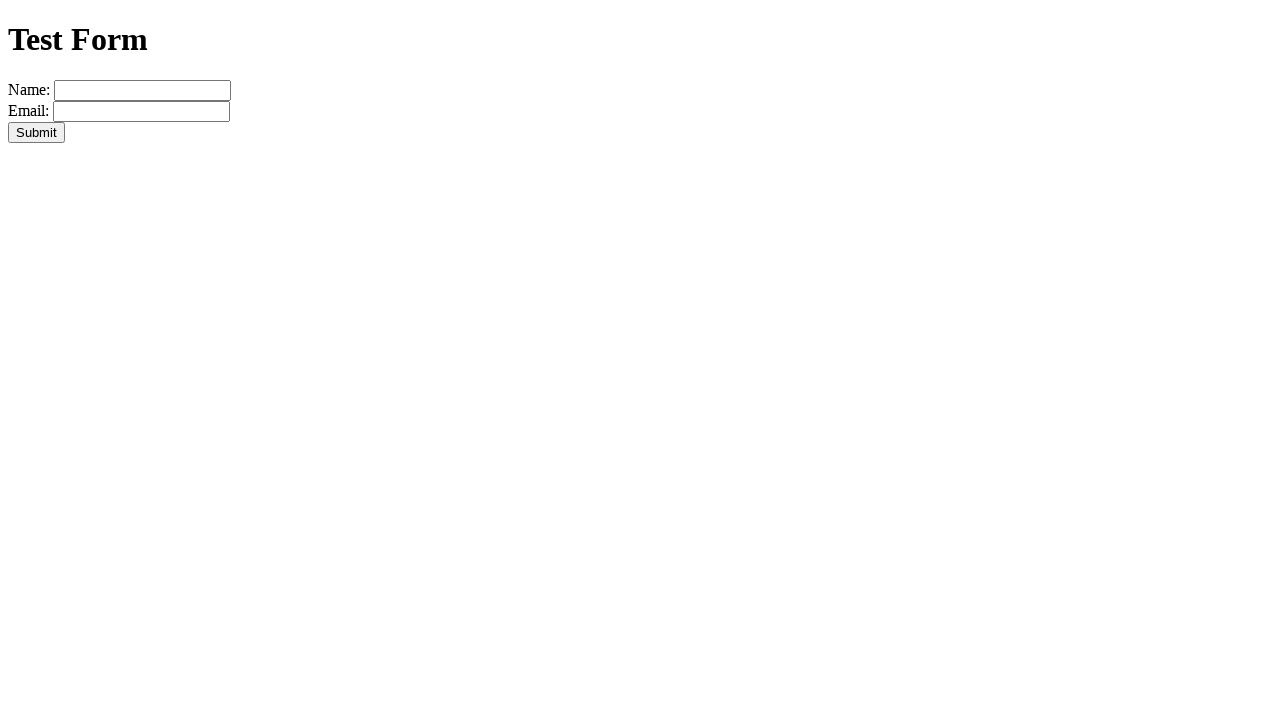

Clicked Submit button without filling name and email fields at (36, 132) on role=button[name='Submit']
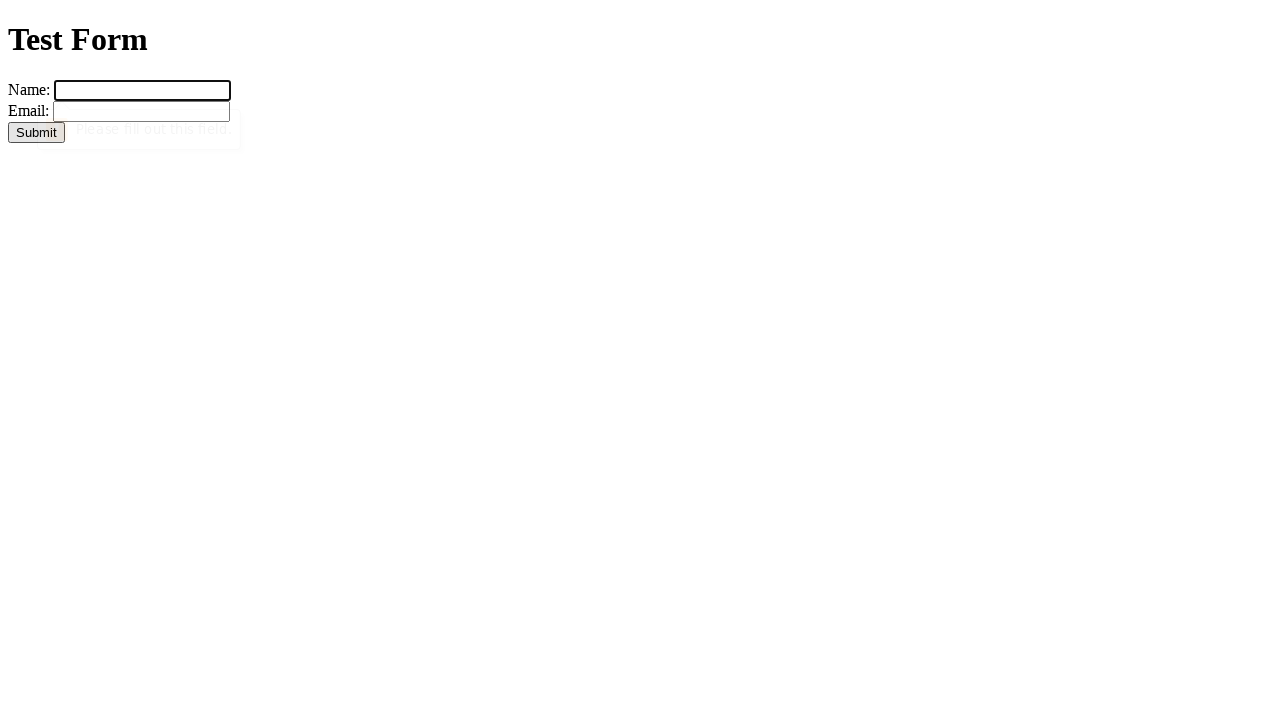

Waited for UI update
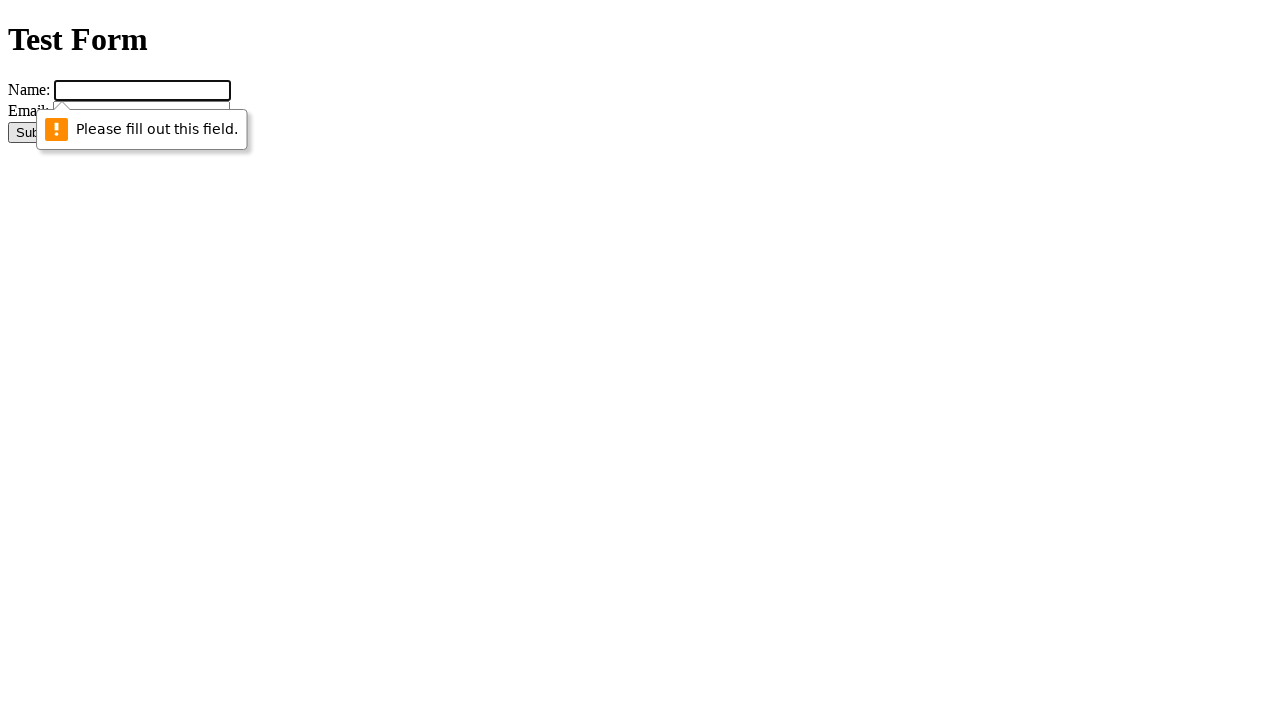

Verified success message is not visible - form validation failed as expected
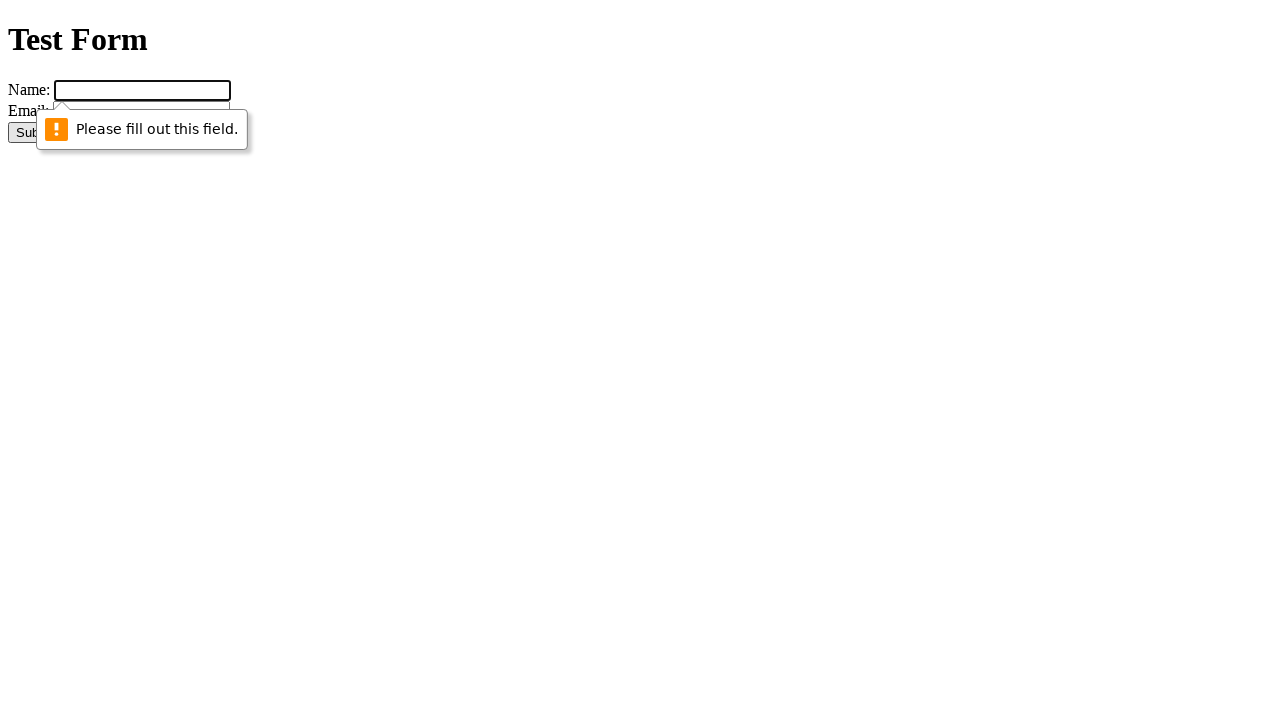

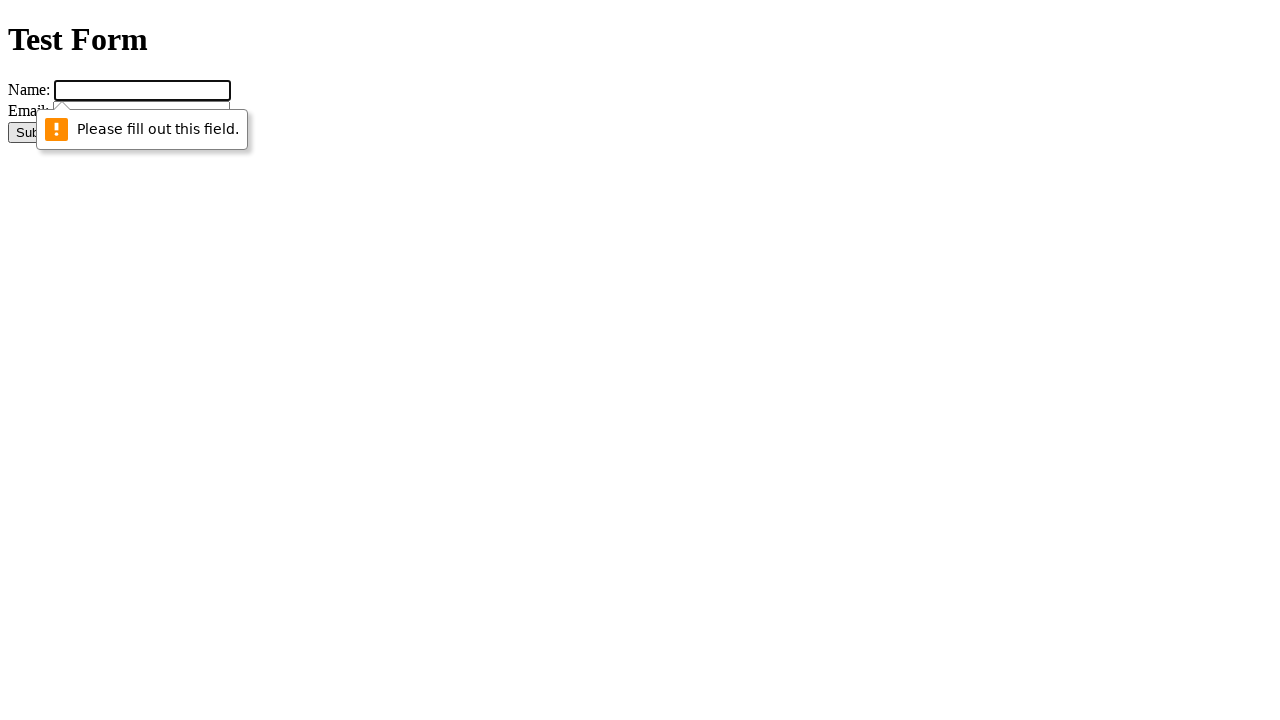